Tests hover functionality by hovering over three images and verifying that corresponding user names become visible when each image is hovered.

Starting URL: https://practice.cydeo.com/hovers

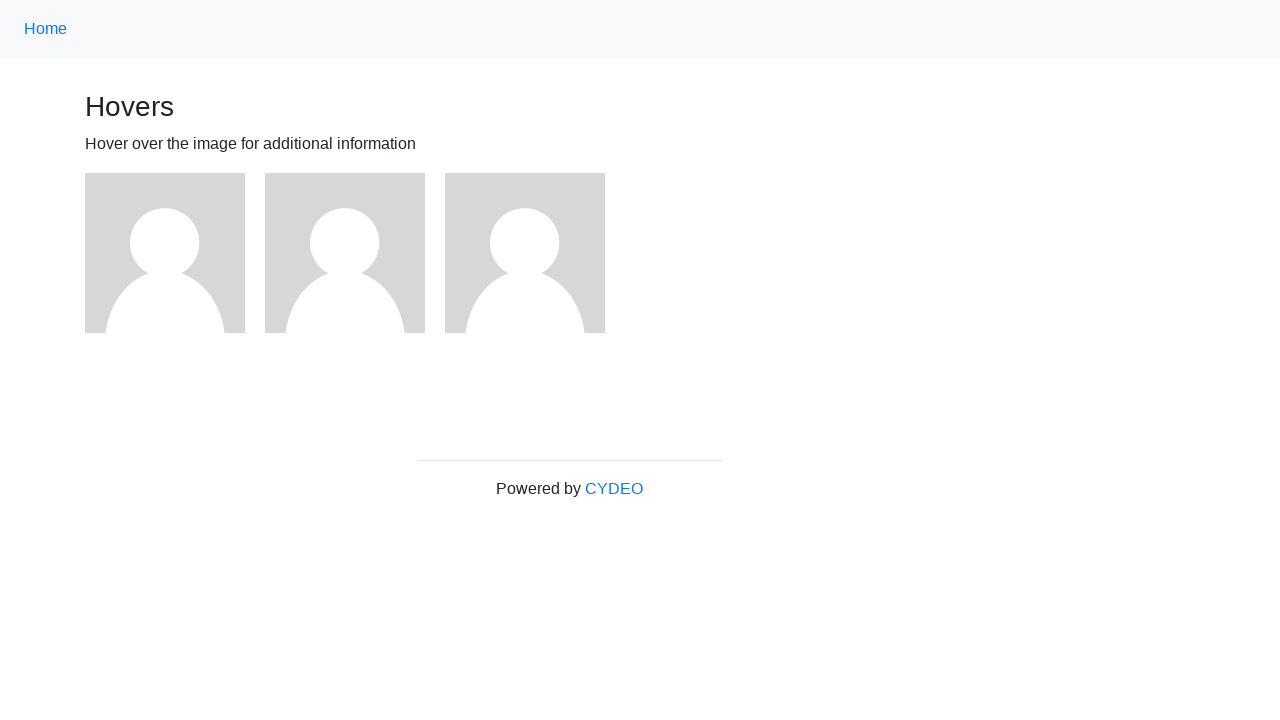

Navigated to hovers practice page
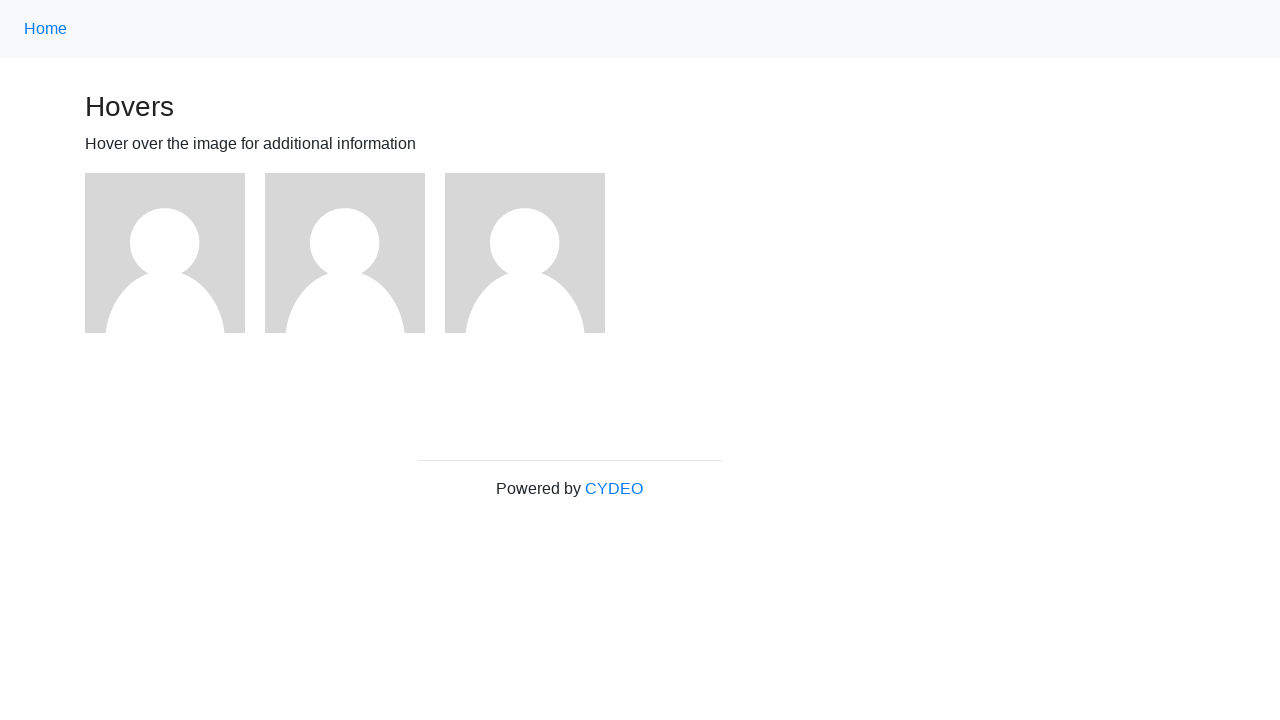

Located first image element
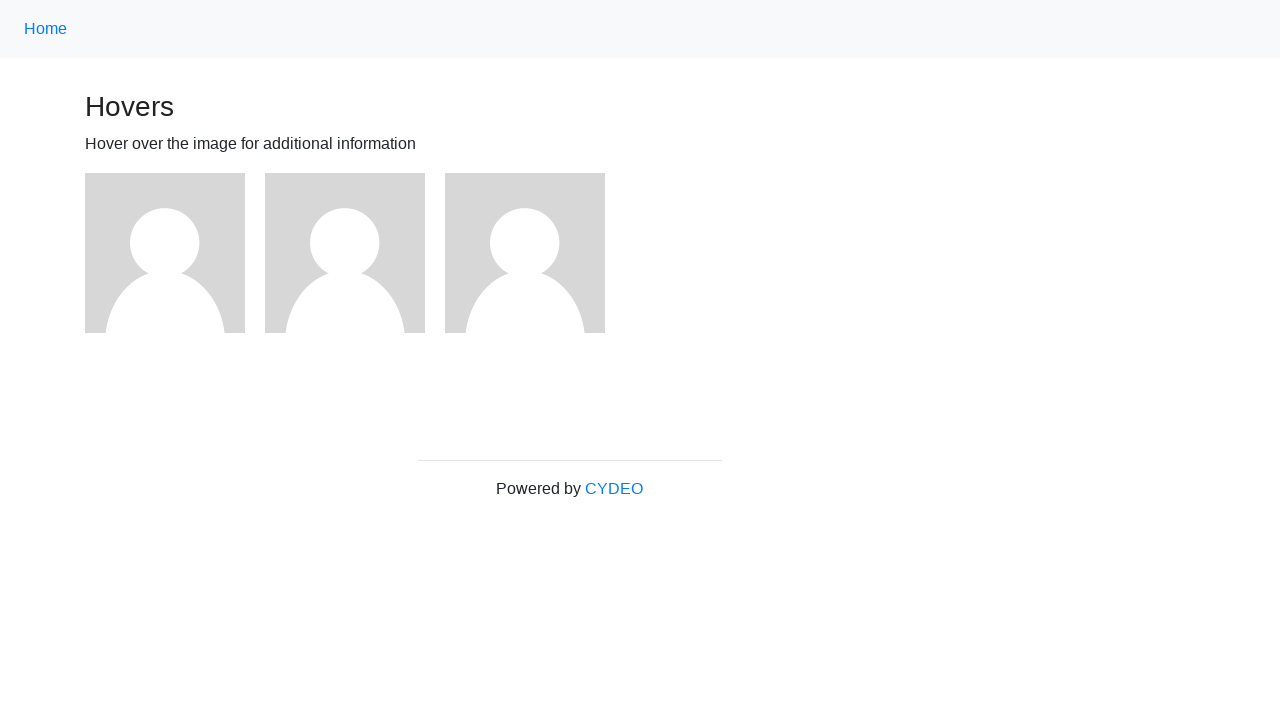

Located second image element
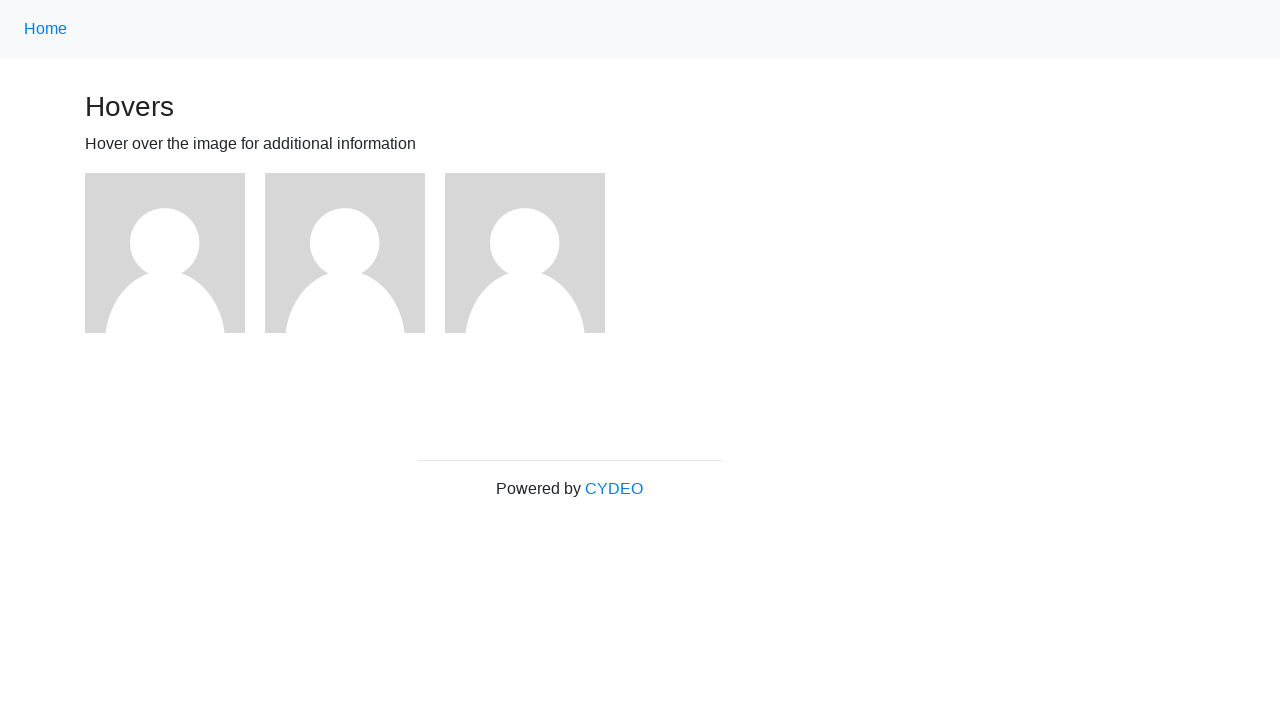

Located third image element
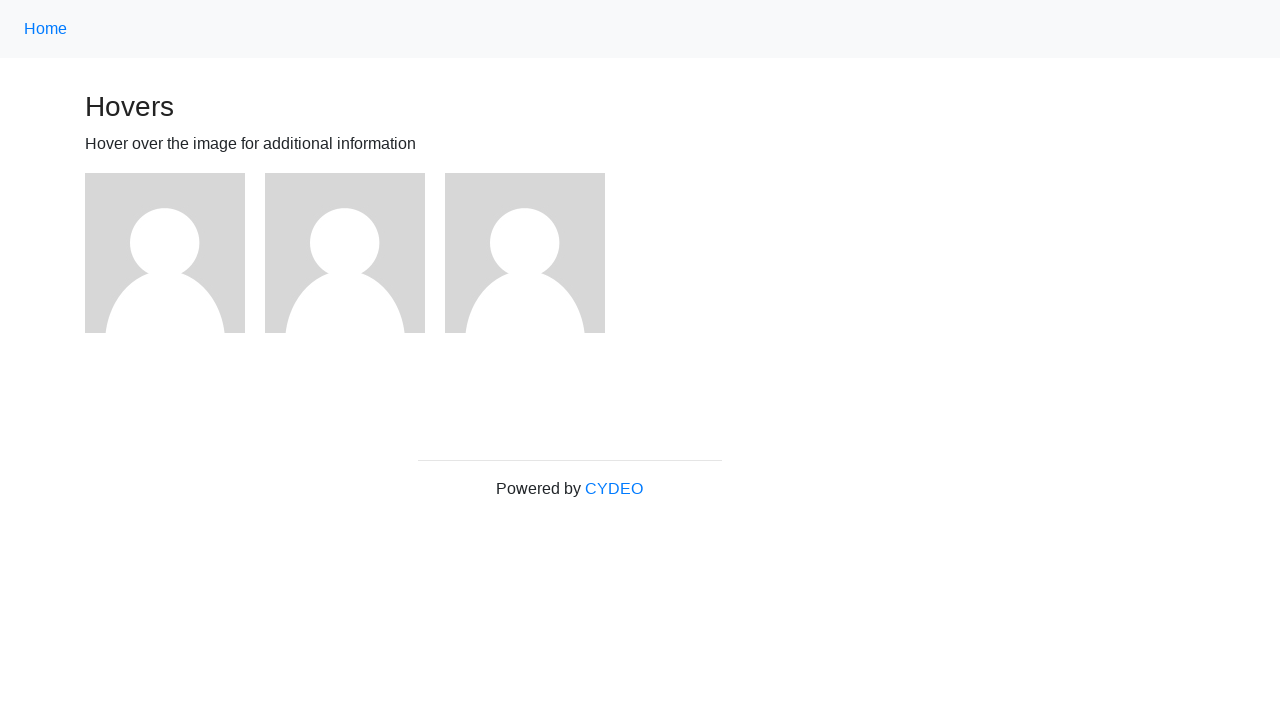

Located user1 text element
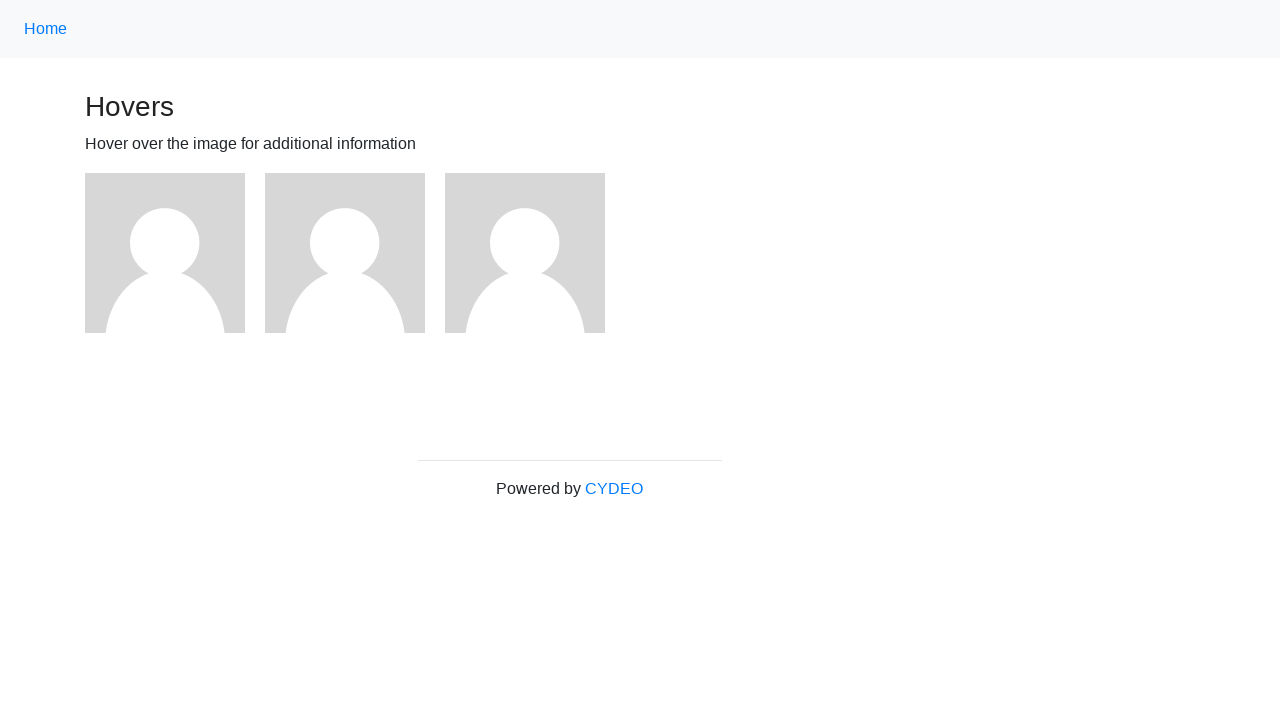

Located user2 text element
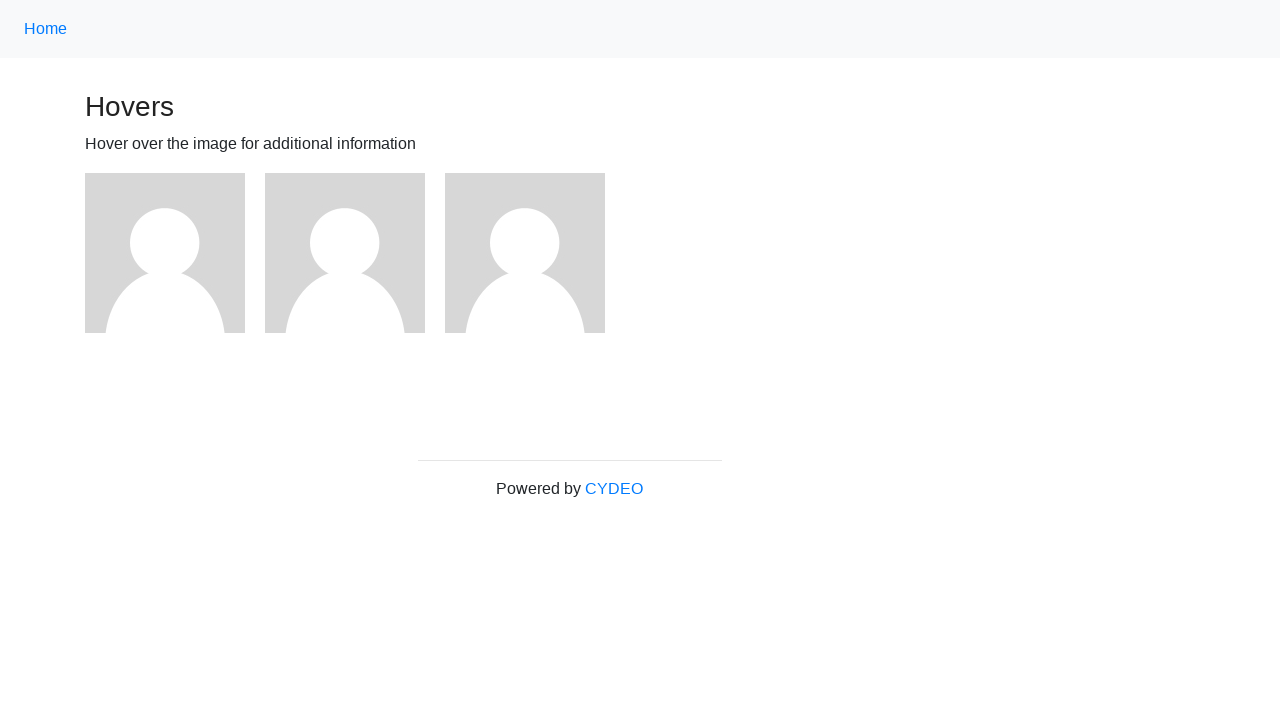

Located user3 text element
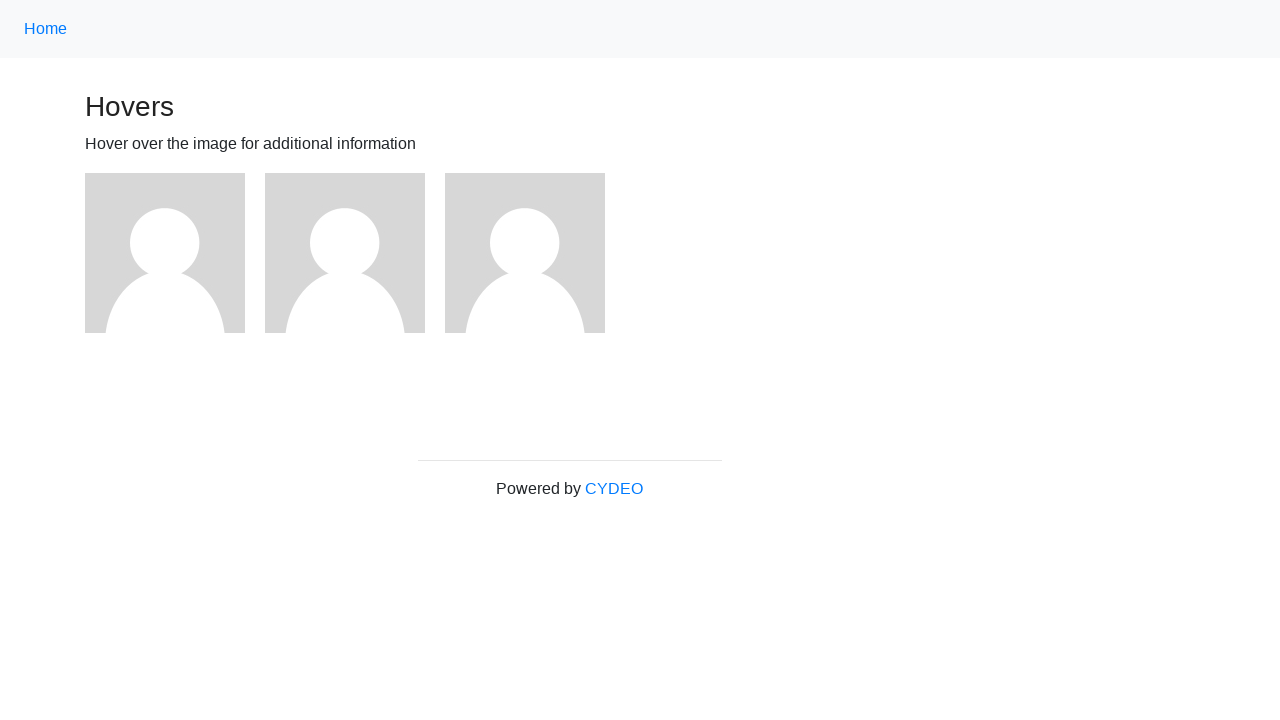

Hovered over first image at (165, 253) on (//img)[1]
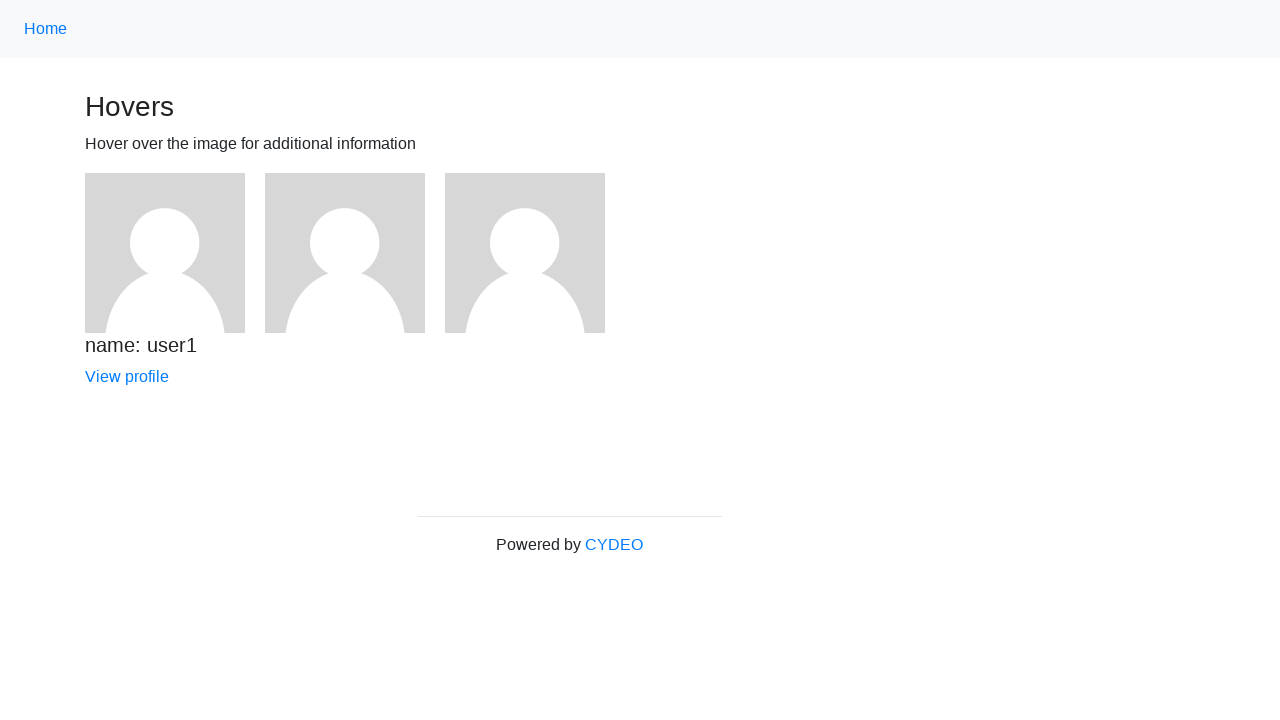

Verified user1 is visible after hovering first image
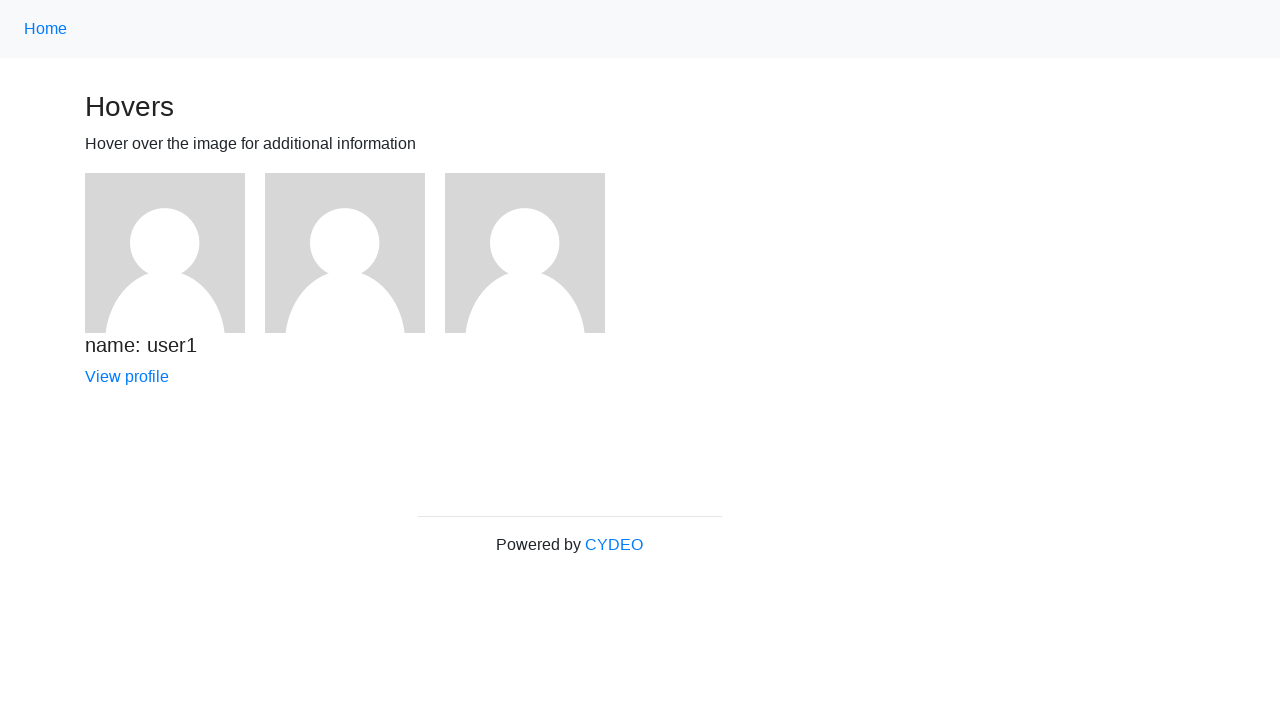

Hovered over second image at (345, 253) on (//img)[2]
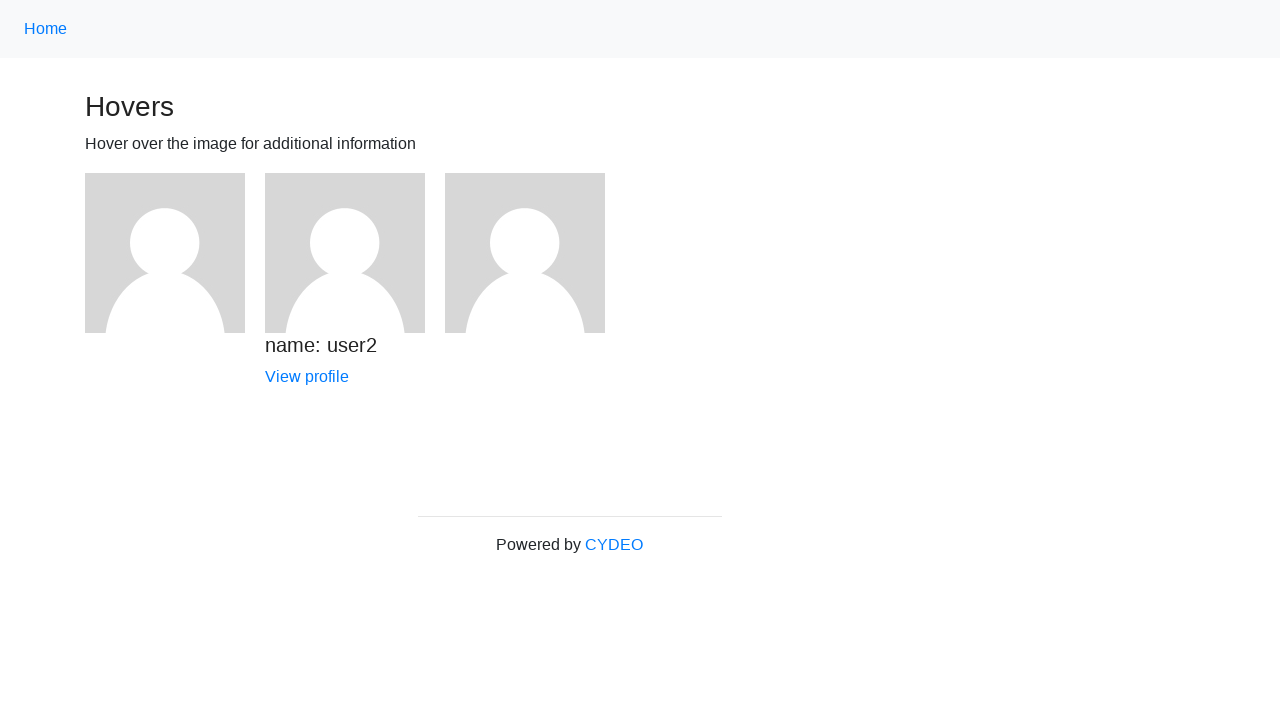

Verified user2 is visible after hovering second image
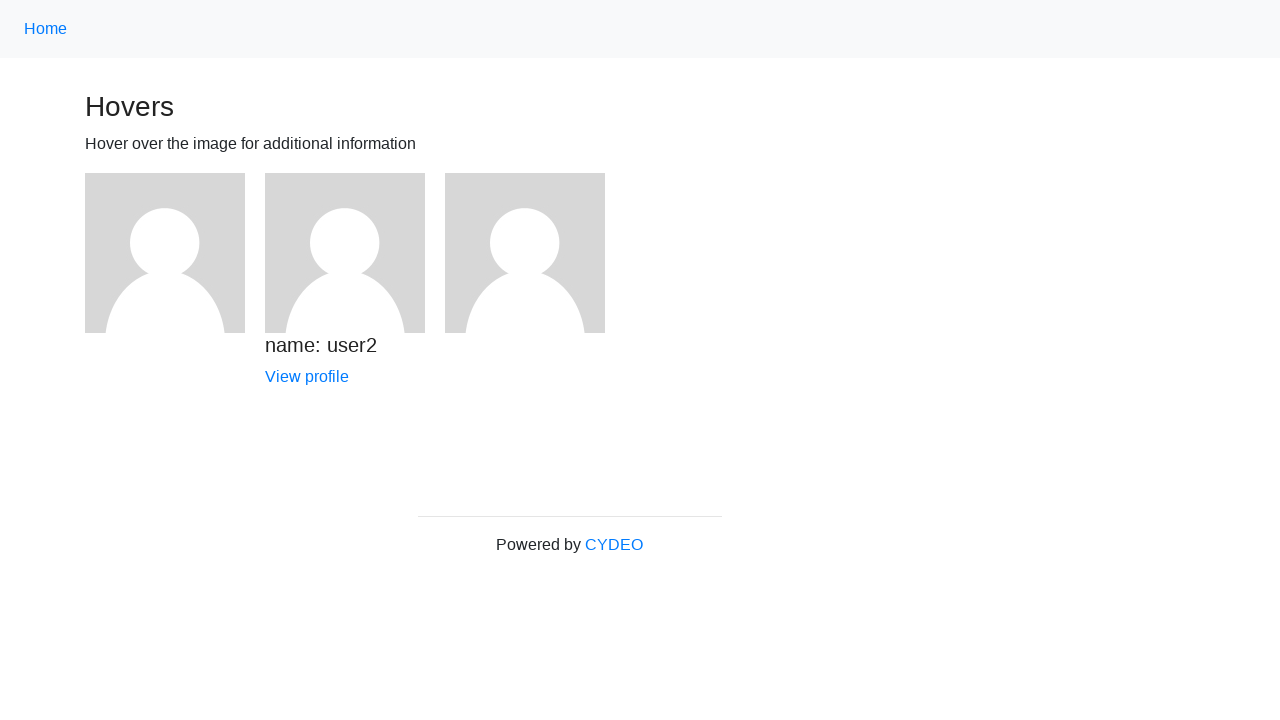

Hovered over third image at (525, 253) on (//img)[3]
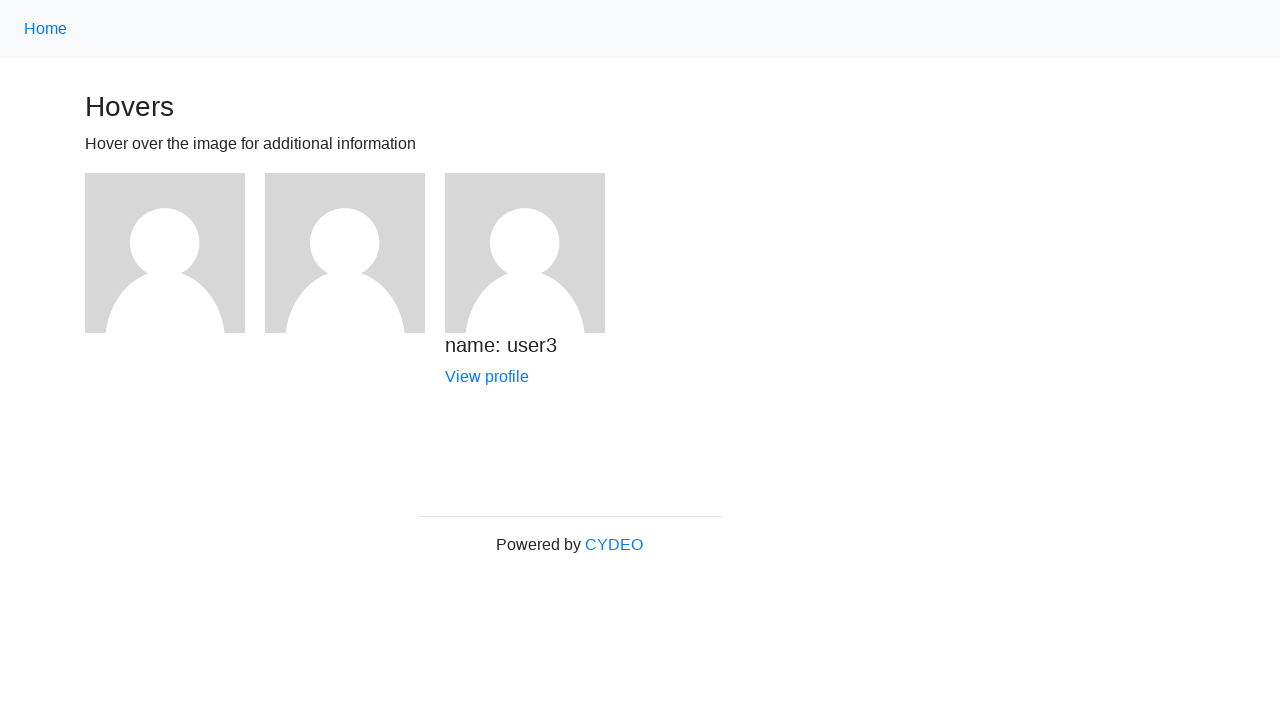

Verified user3 is visible after hovering third image
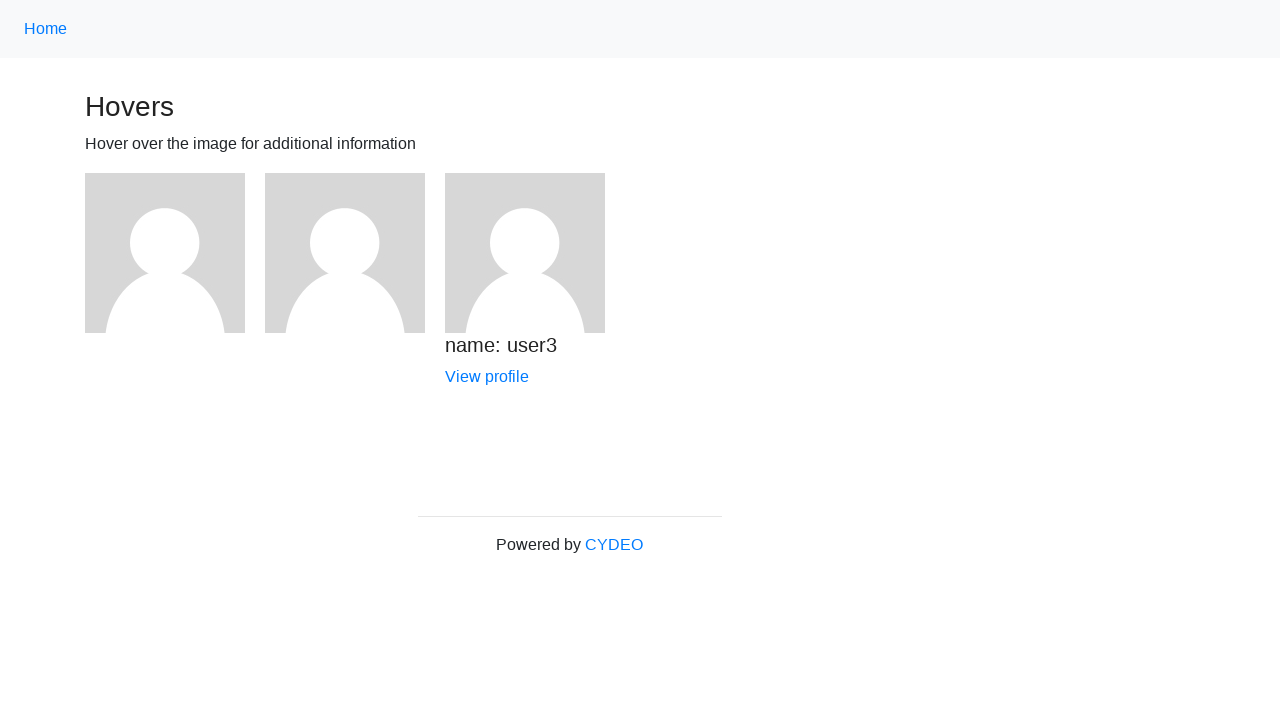

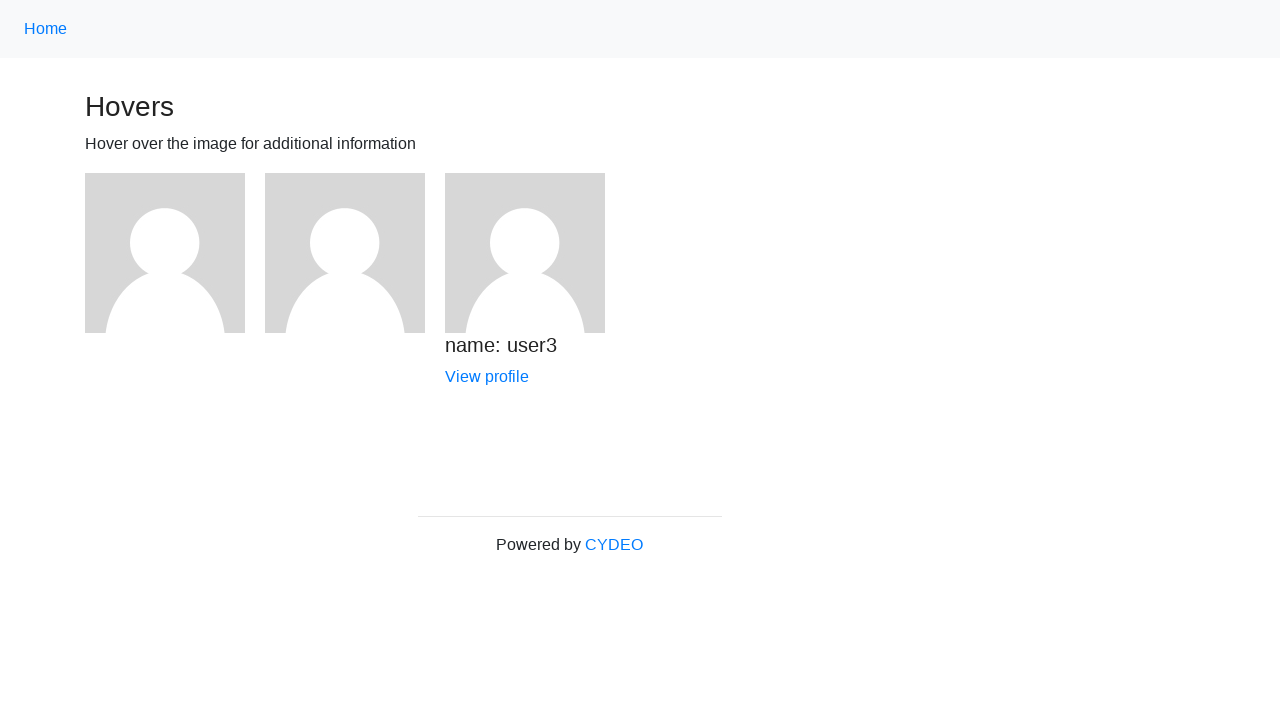